Tests a registration form by filling in required input fields and submitting the form, then verifies the success message is displayed.

Starting URL: http://suninjuly.github.io/registration1.html

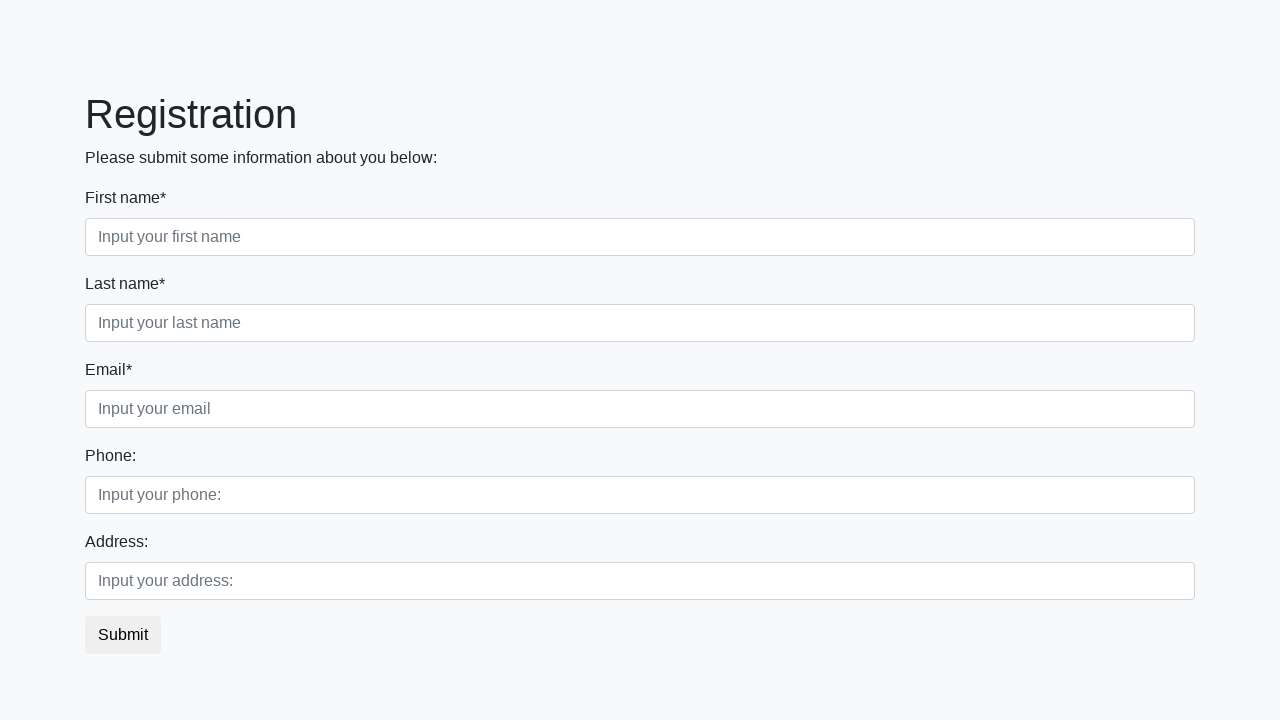

Filled first name field with 'Ivan' on input.form-control.first[required]
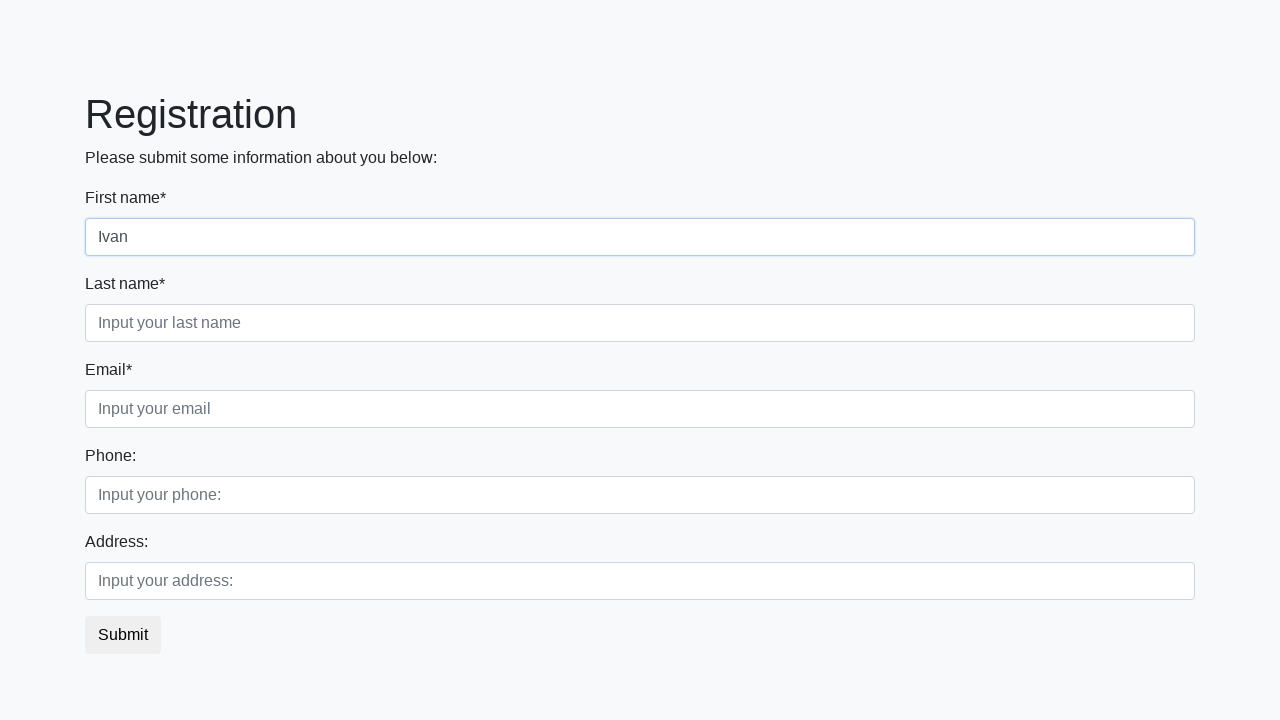

Filled last name field with 'Petrov' on input.form-control.second[required]
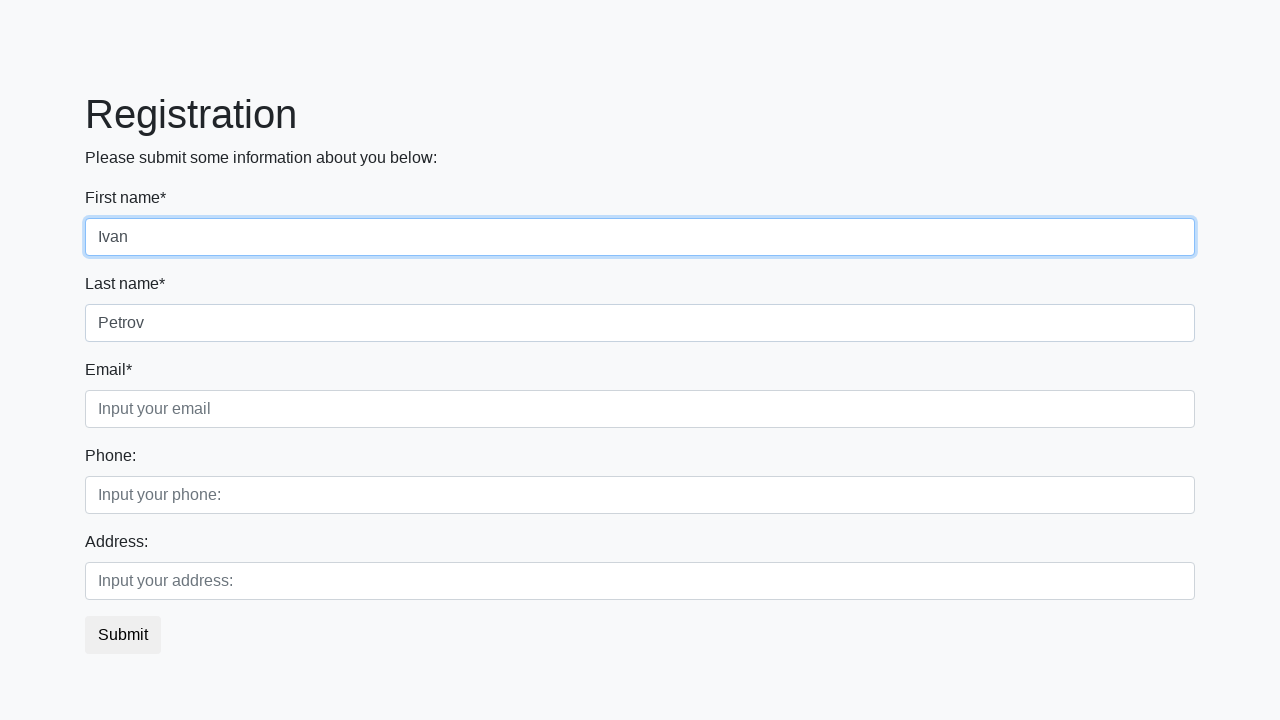

Filled email field with 'test@example.com' on input.form-control.third[required]
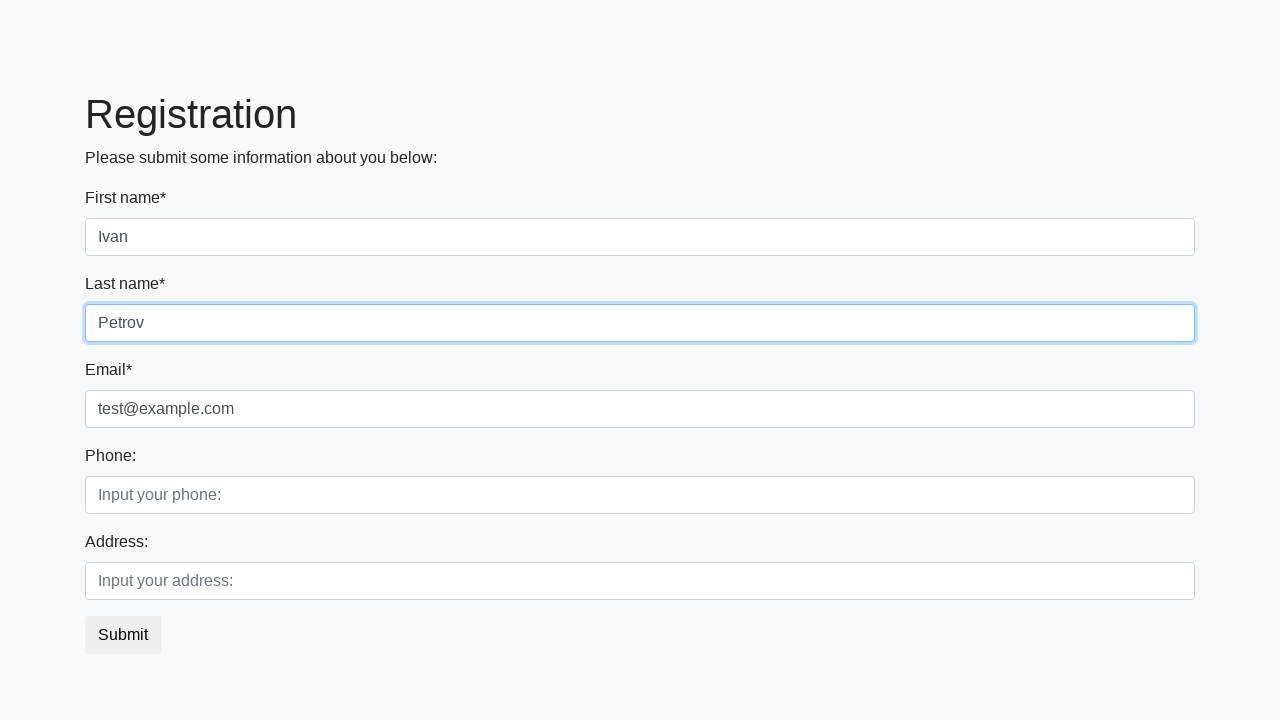

Clicked submit button to register at (123, 635) on button.btn
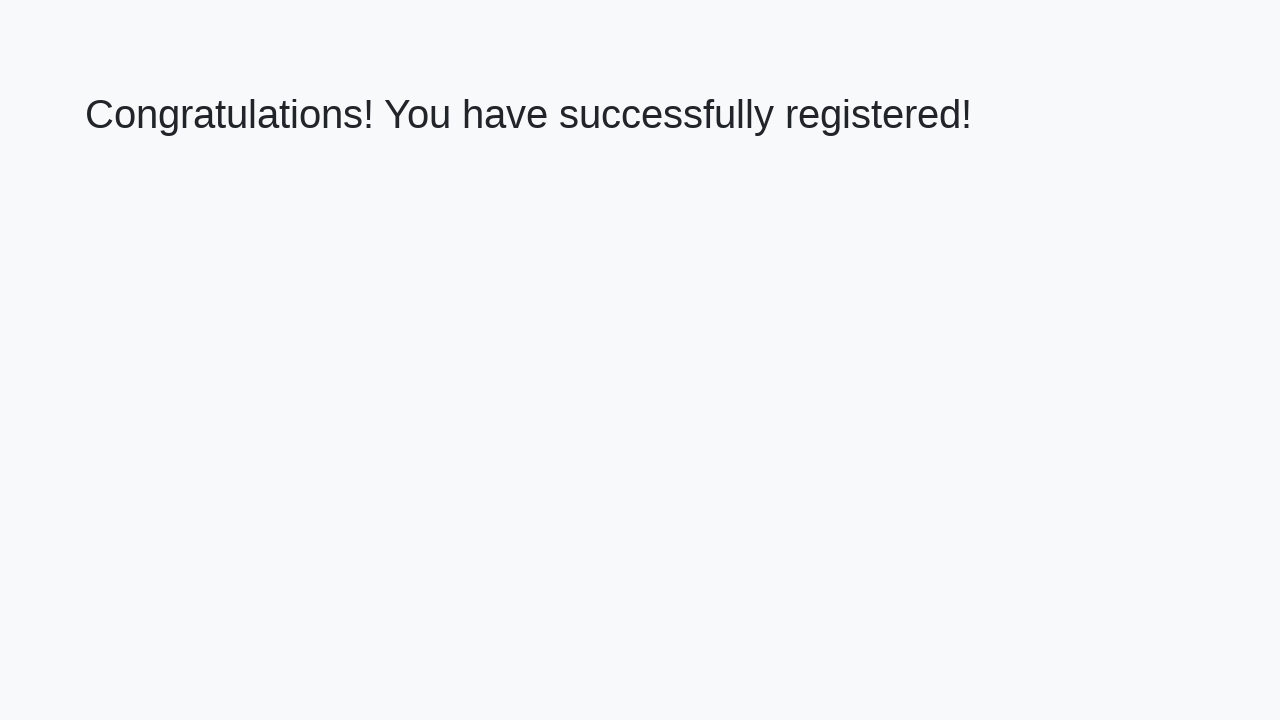

Success message heading loaded
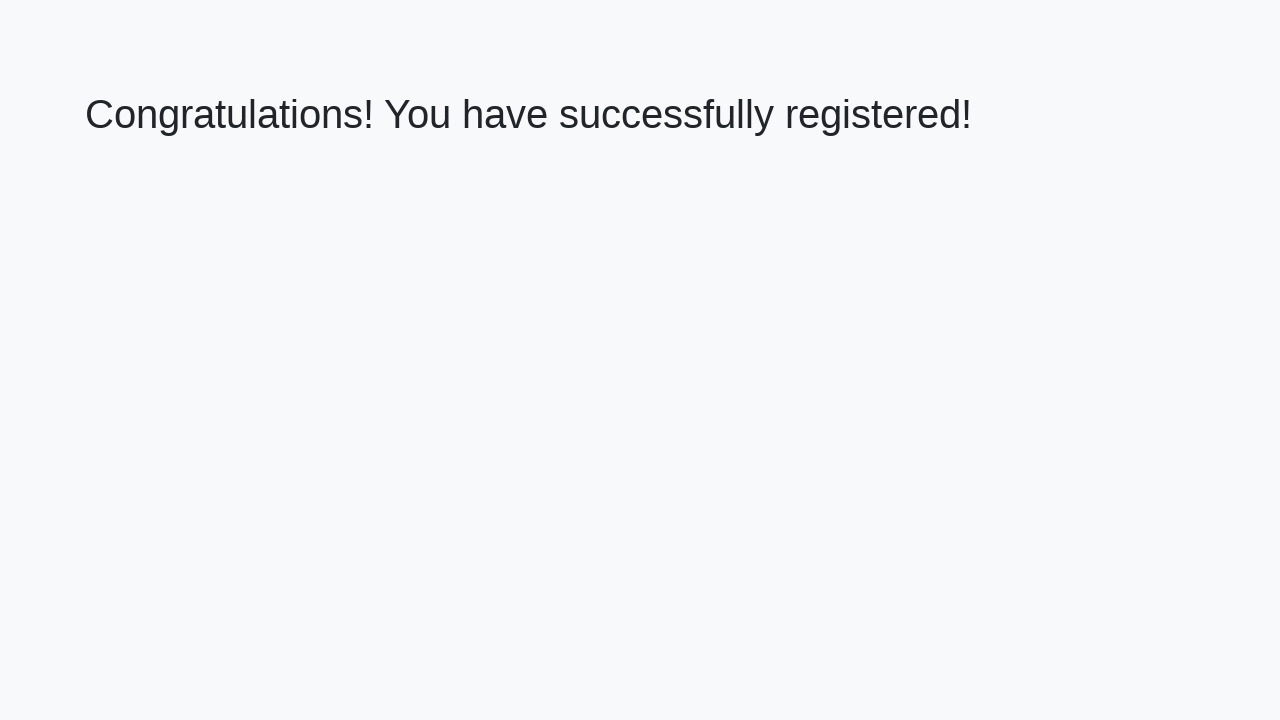

Retrieved success message text
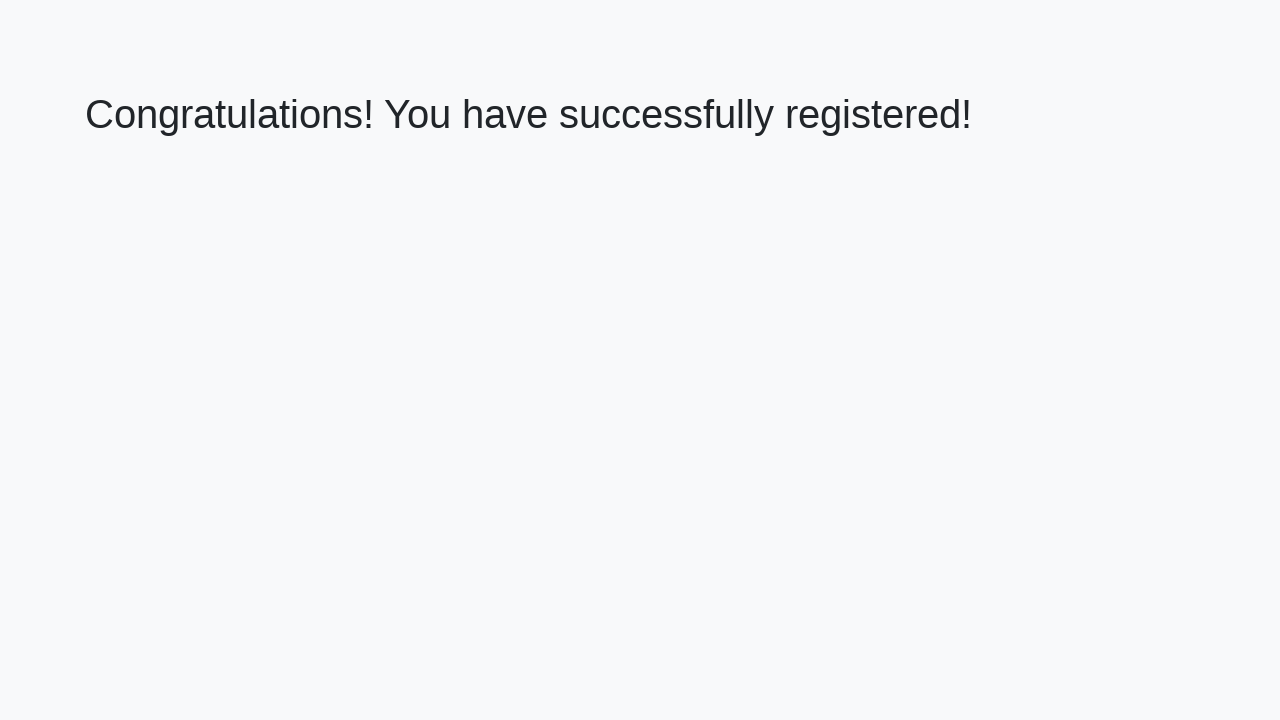

Verified success message displays 'Congratulations! You have successfully registered!'
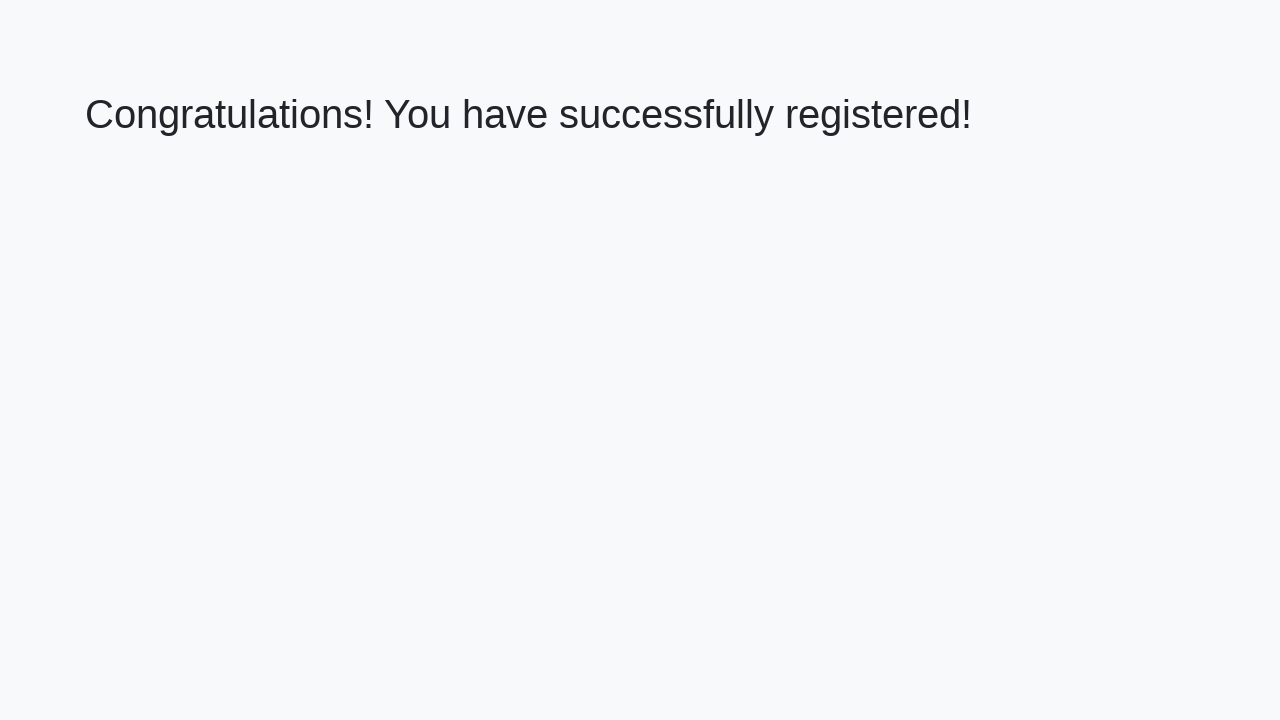

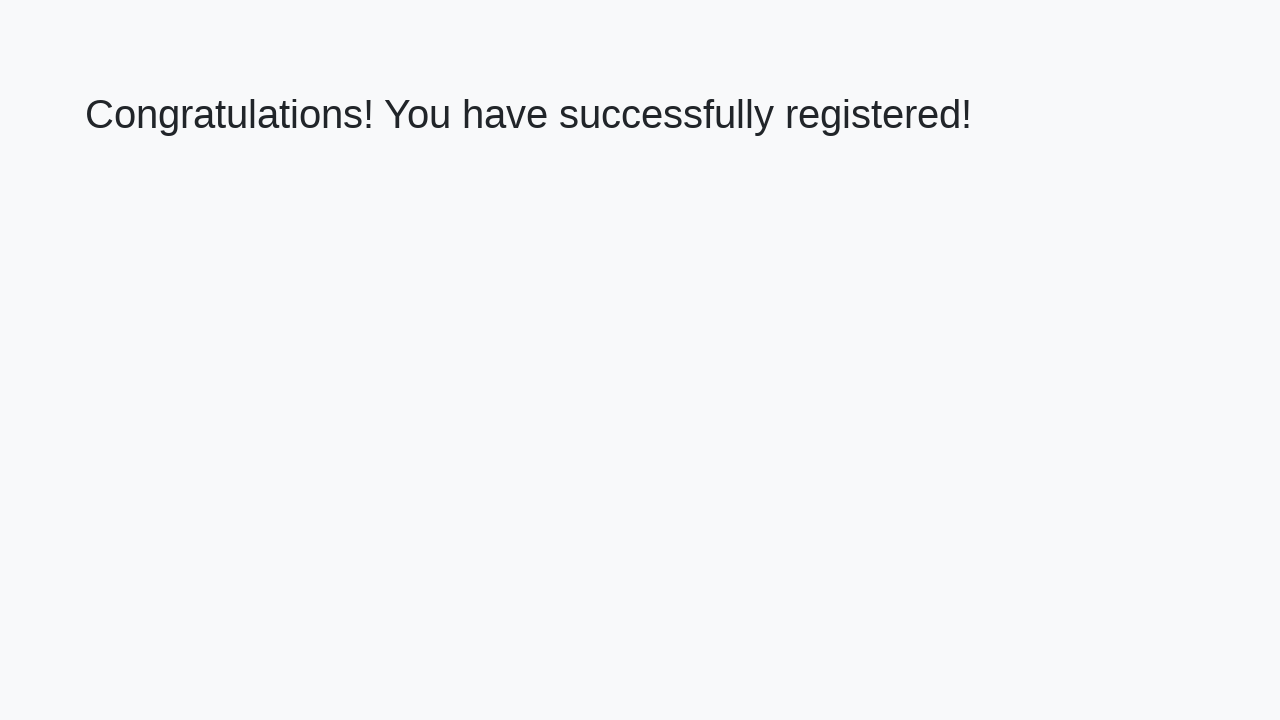